Tests scrolling by specific pixel amounts in different directions and verifies viewport position changes accordingly

Starting URL: https://the-internet.herokuapp.com/large

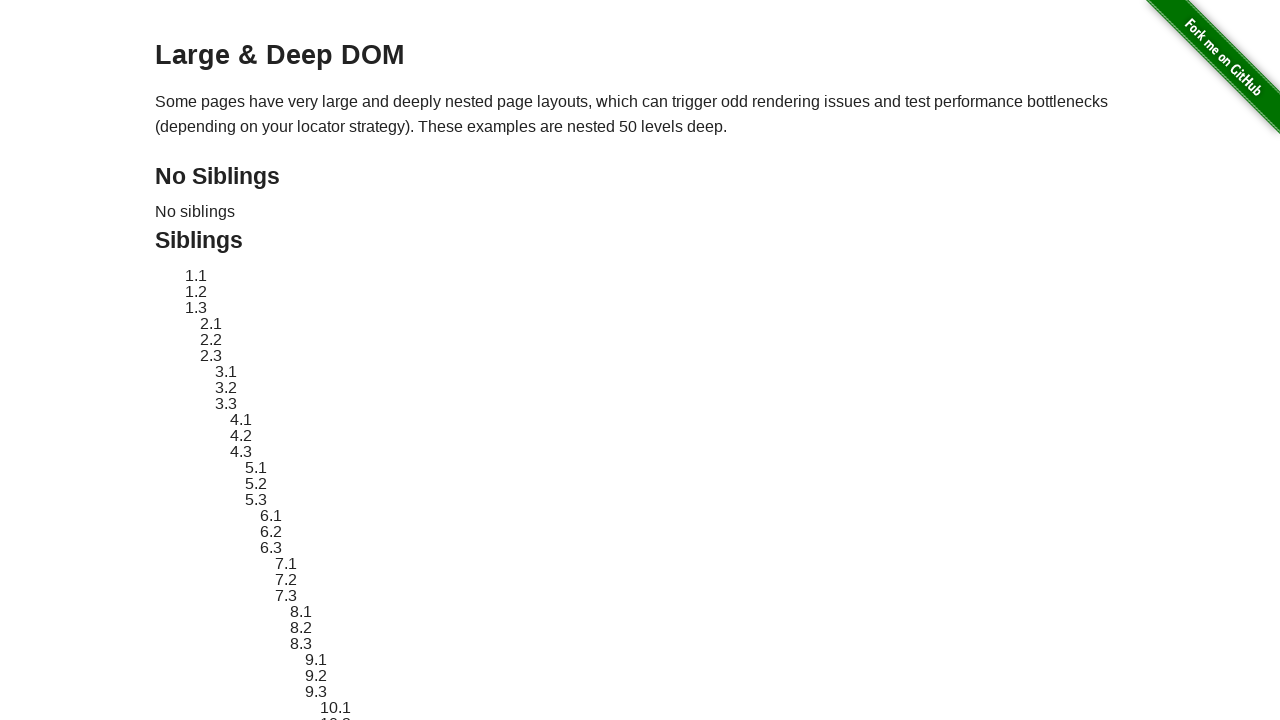

Scrolled down by 100 pixels
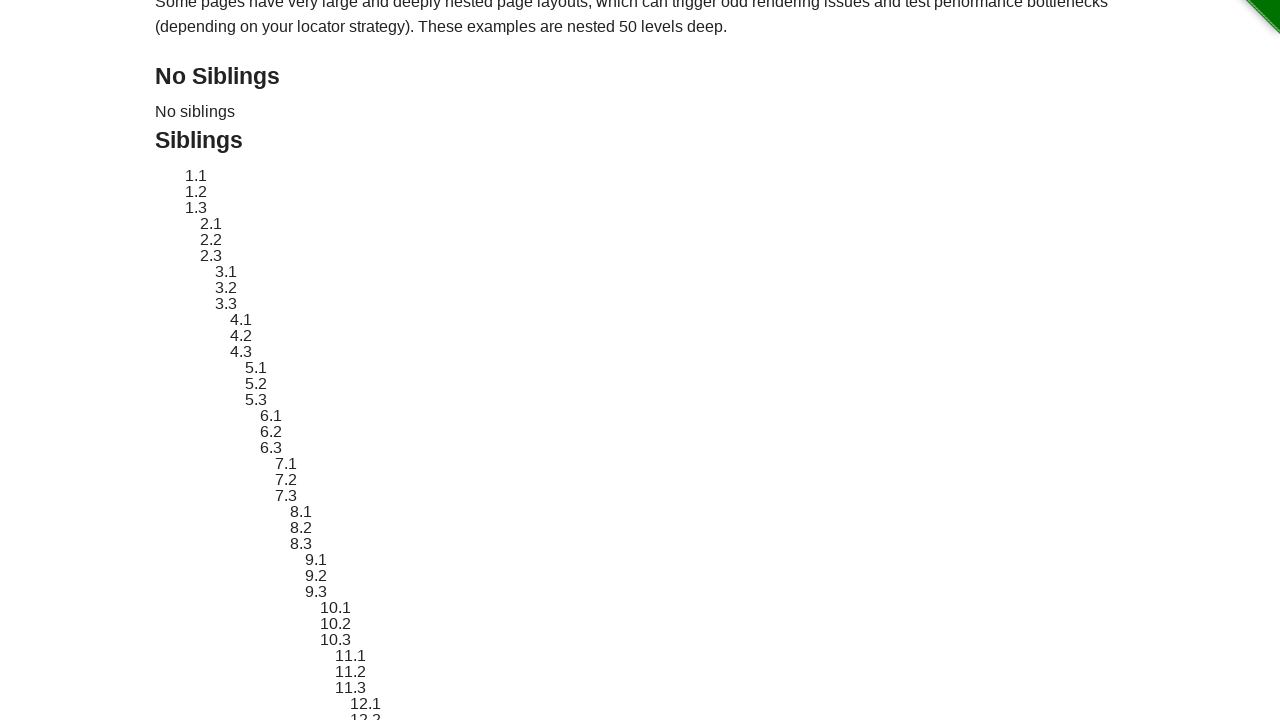

Waited 500ms for scroll animation to complete
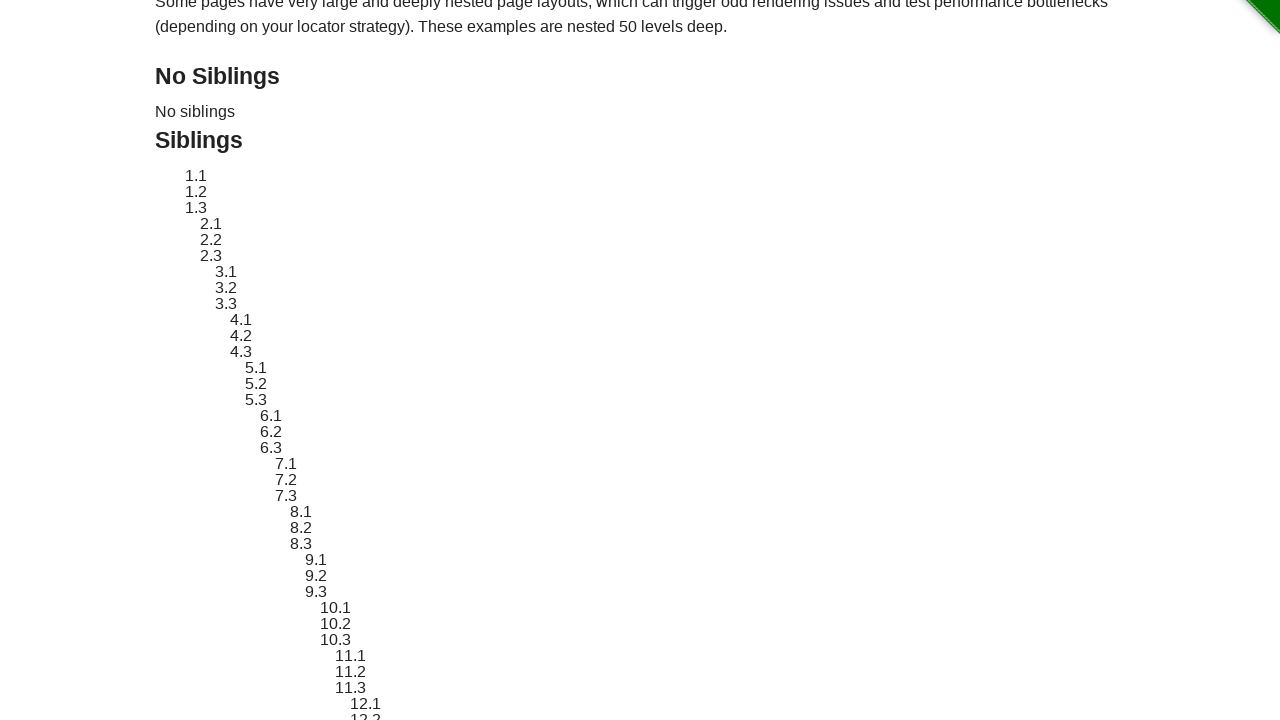

Scrolled right by 150 pixels
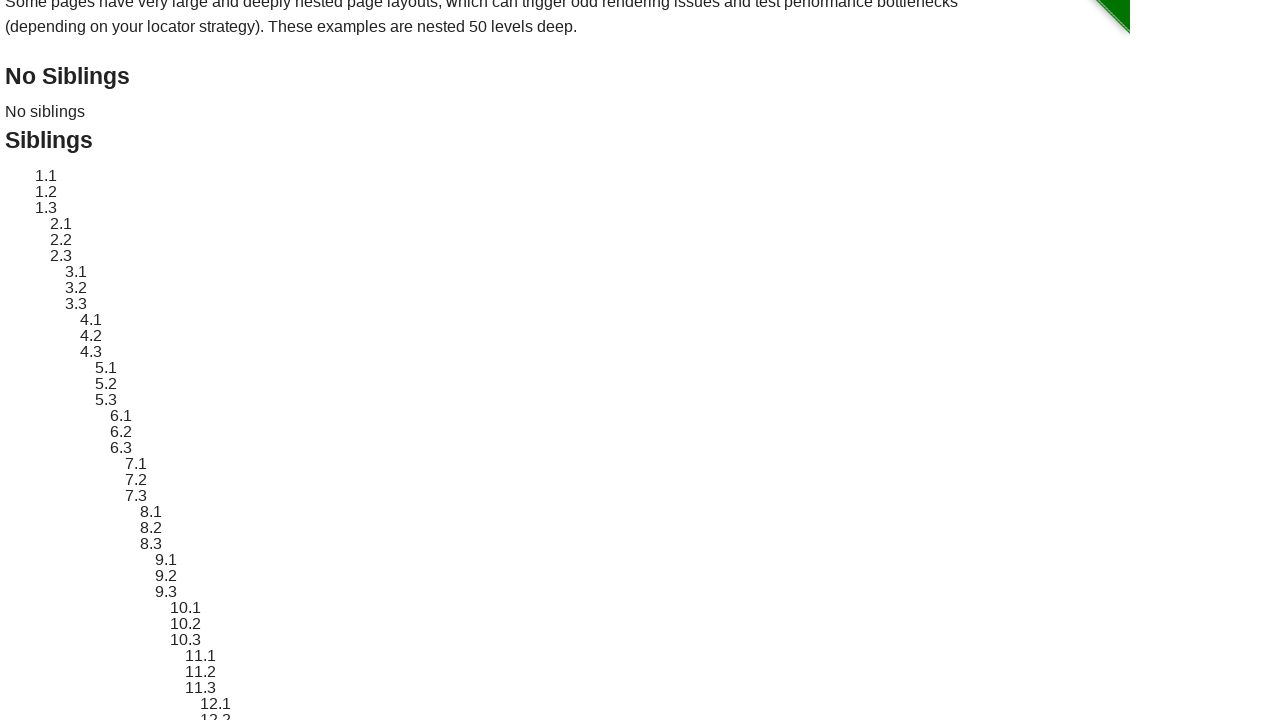

Waited 500ms for scroll animation to complete
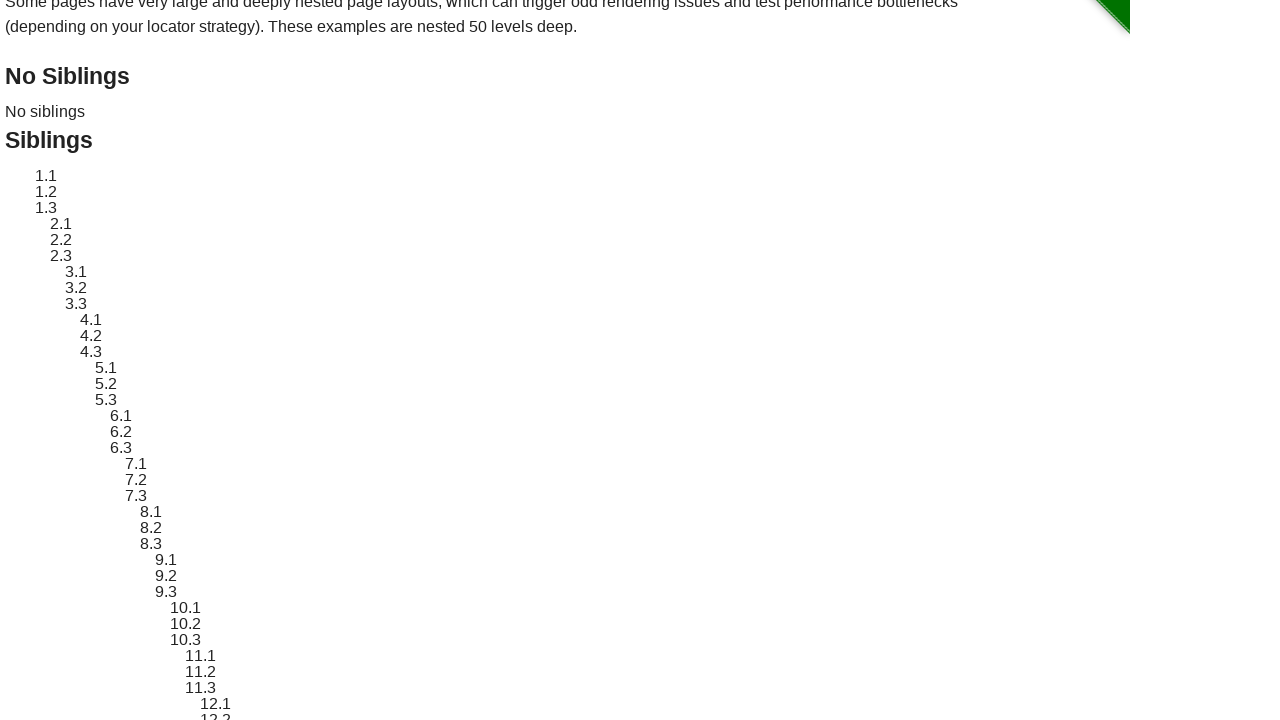

Scrolled up by 50 pixels and left by 40 pixels
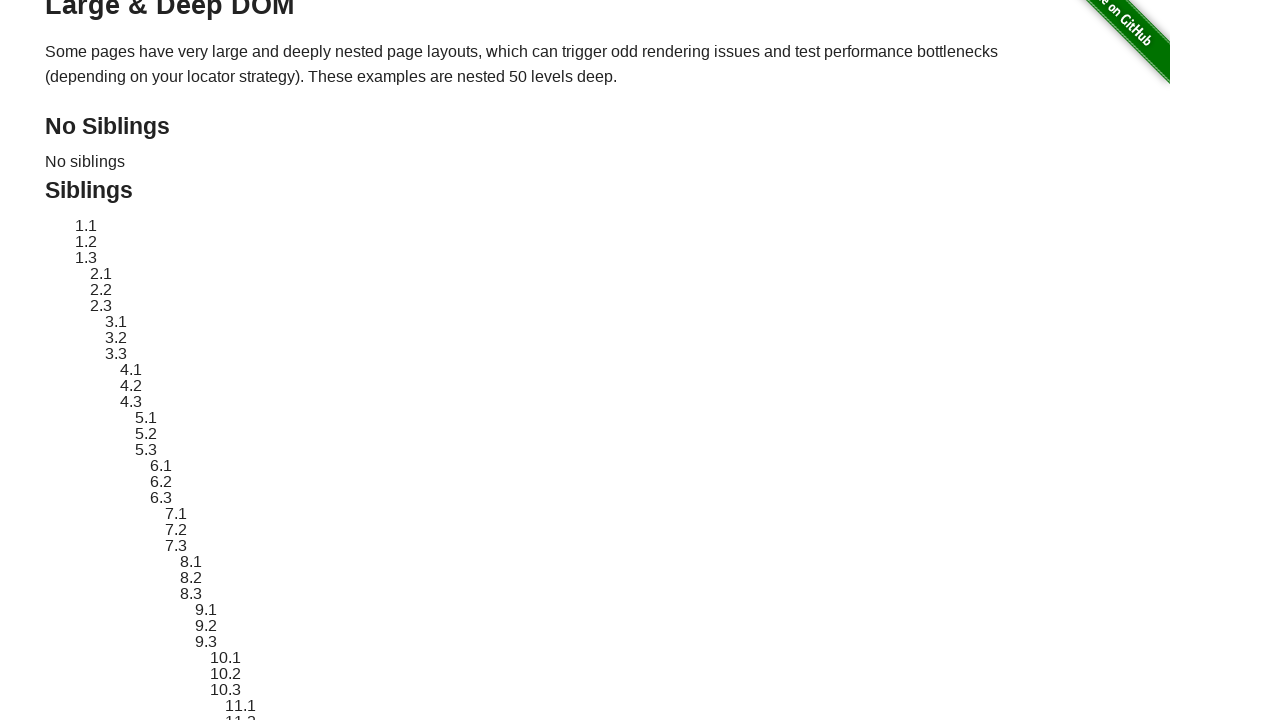

Waited 500ms for scroll animation to complete
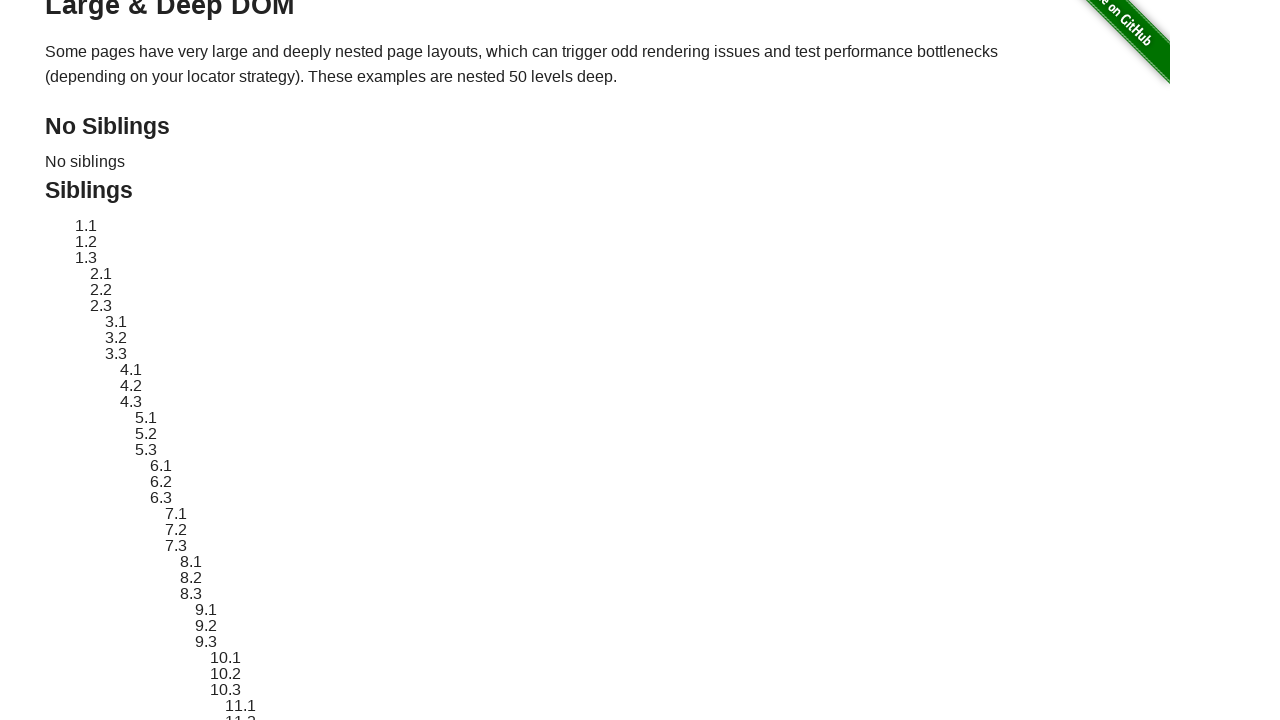

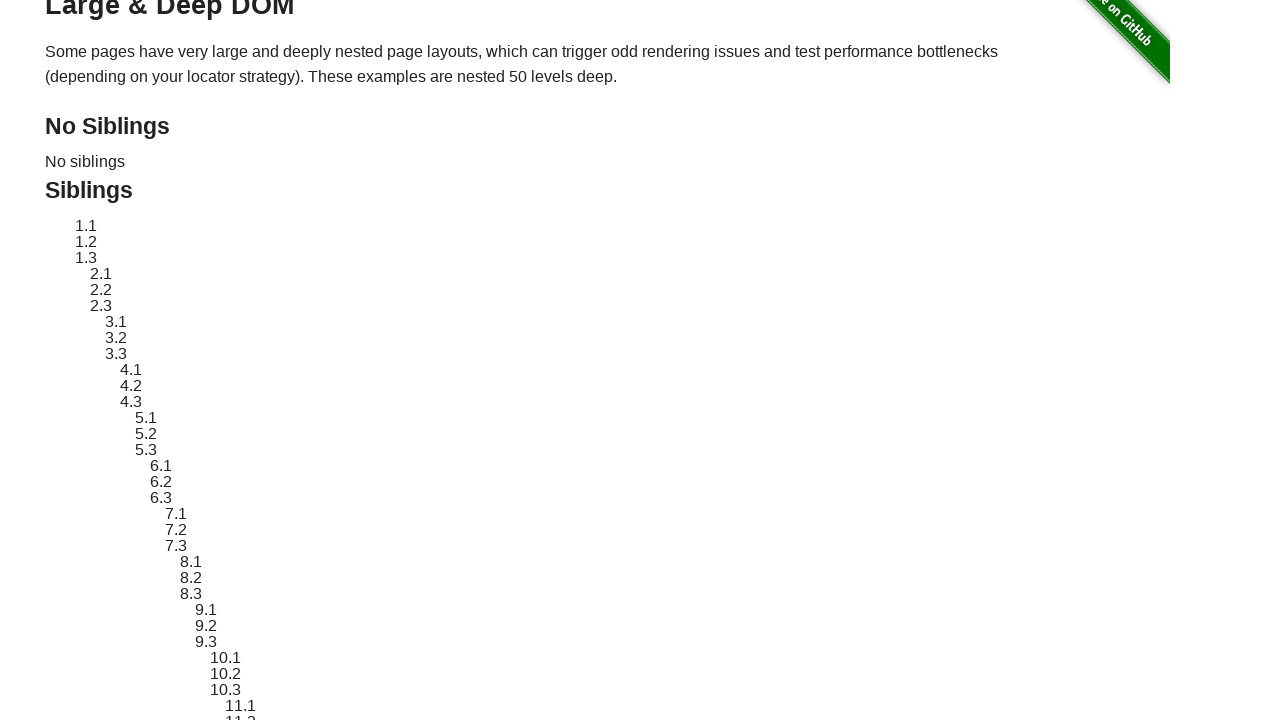